Checks if a URL contains malware by submitting it to Sucuri SiteCheck and examining the malware detection results

Starting URL: https://sitecheck.sucuri.net/

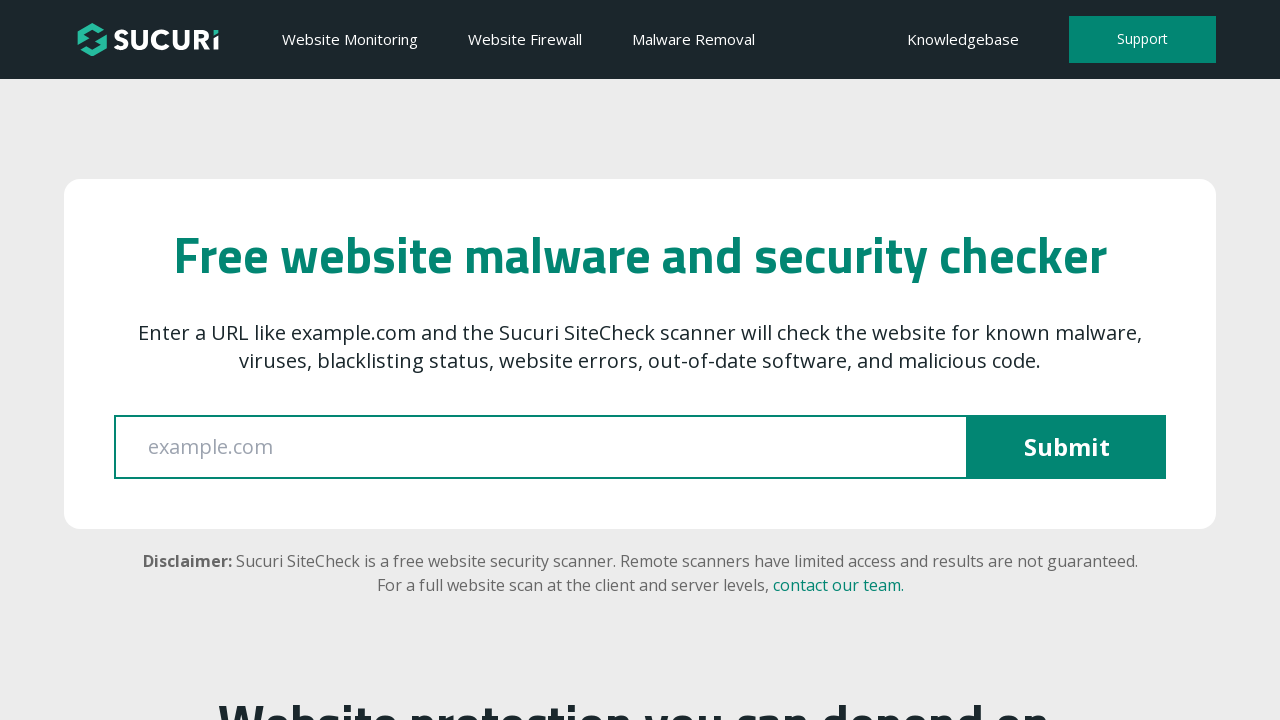

Filled website URL input field with 'https://sample-check-domain.net' on #websiteurl
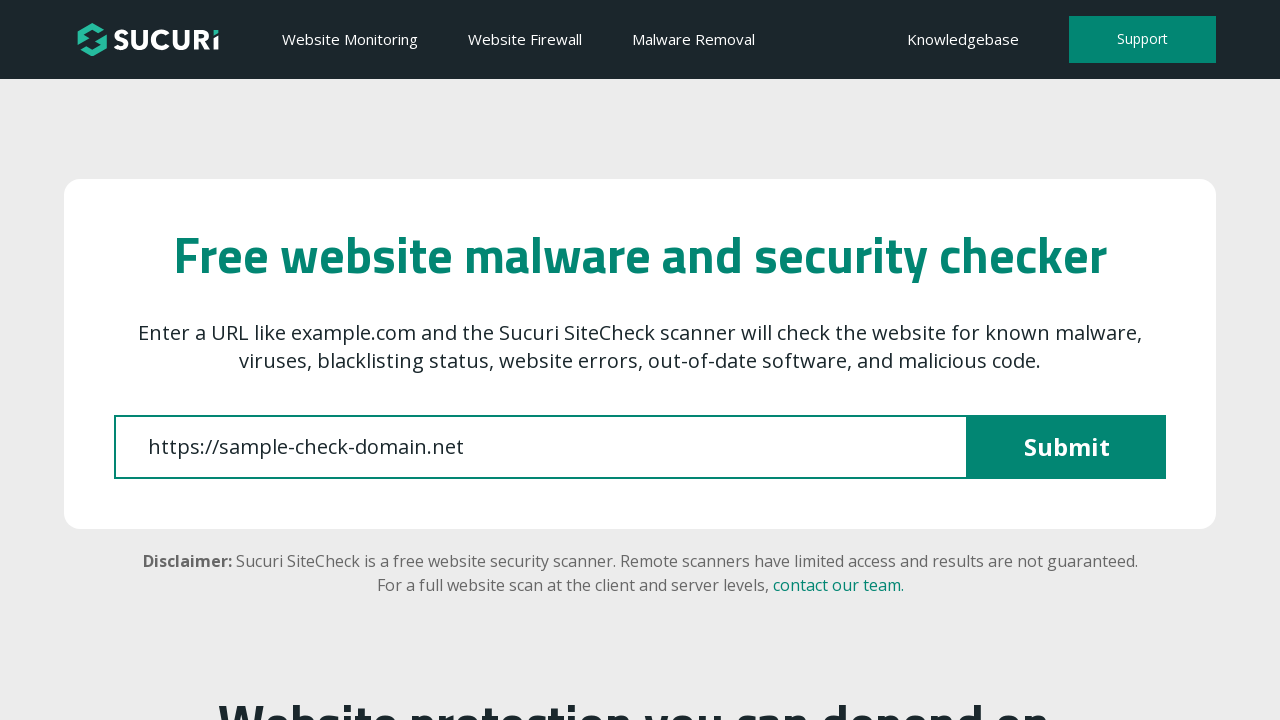

Submitted the URL form by pressing Enter on #websiteurl
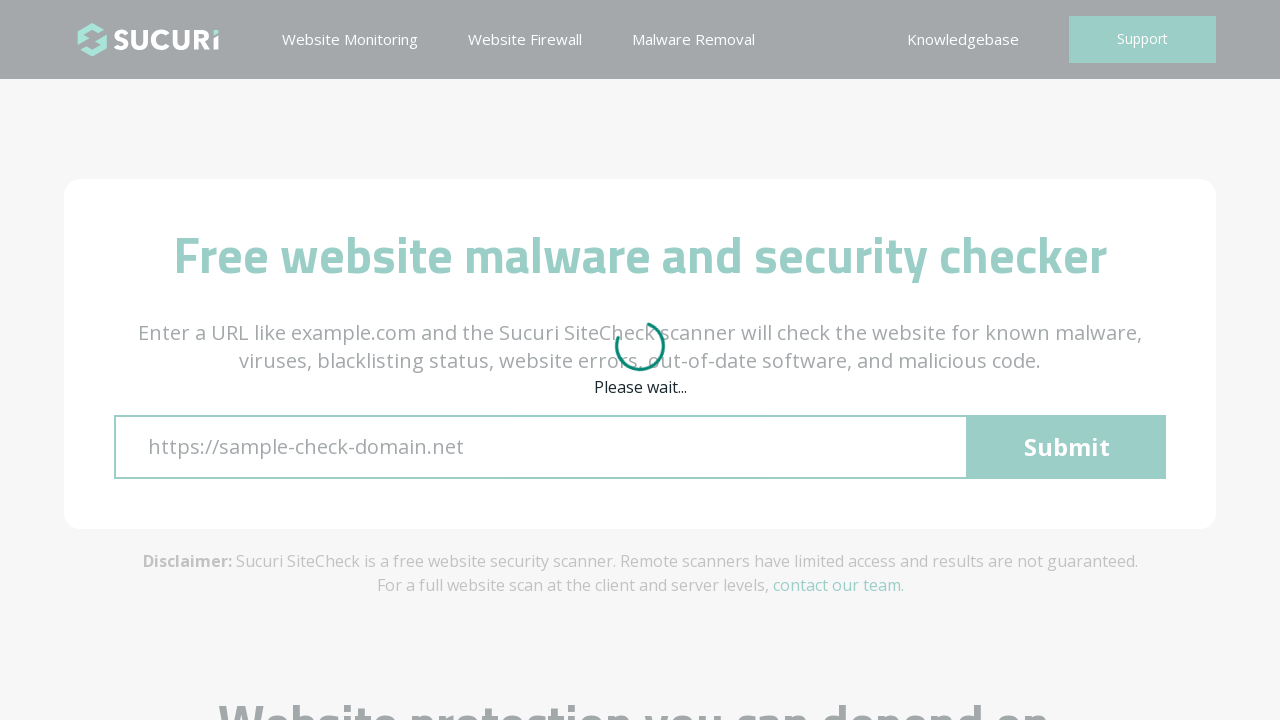

Navigated away from Sucuri SiteCheck homepage to results page
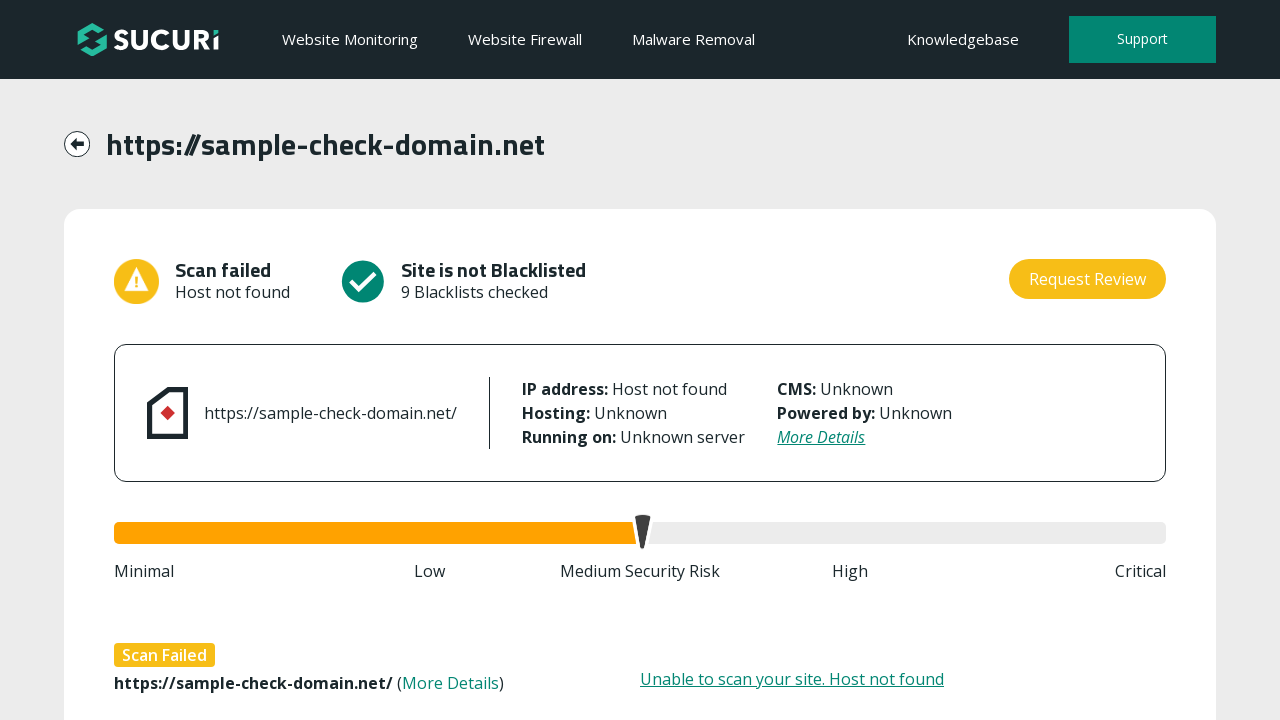

Malware detection result element loaded and visible
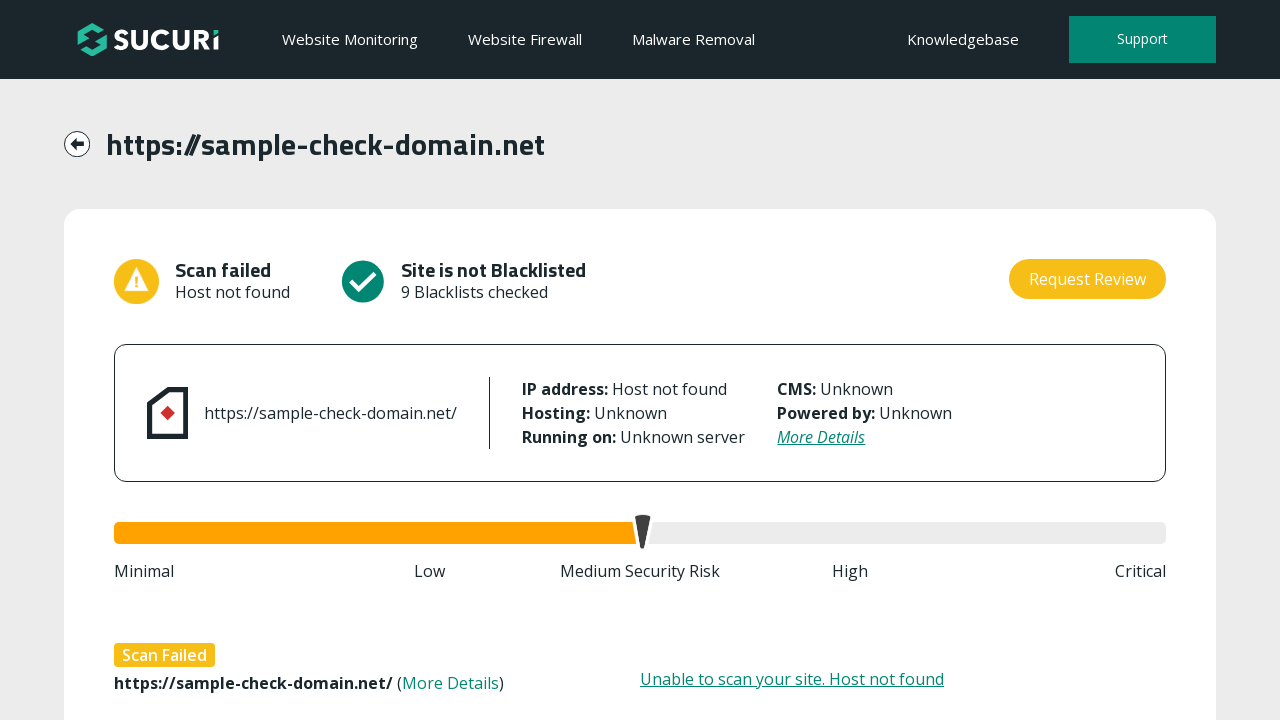

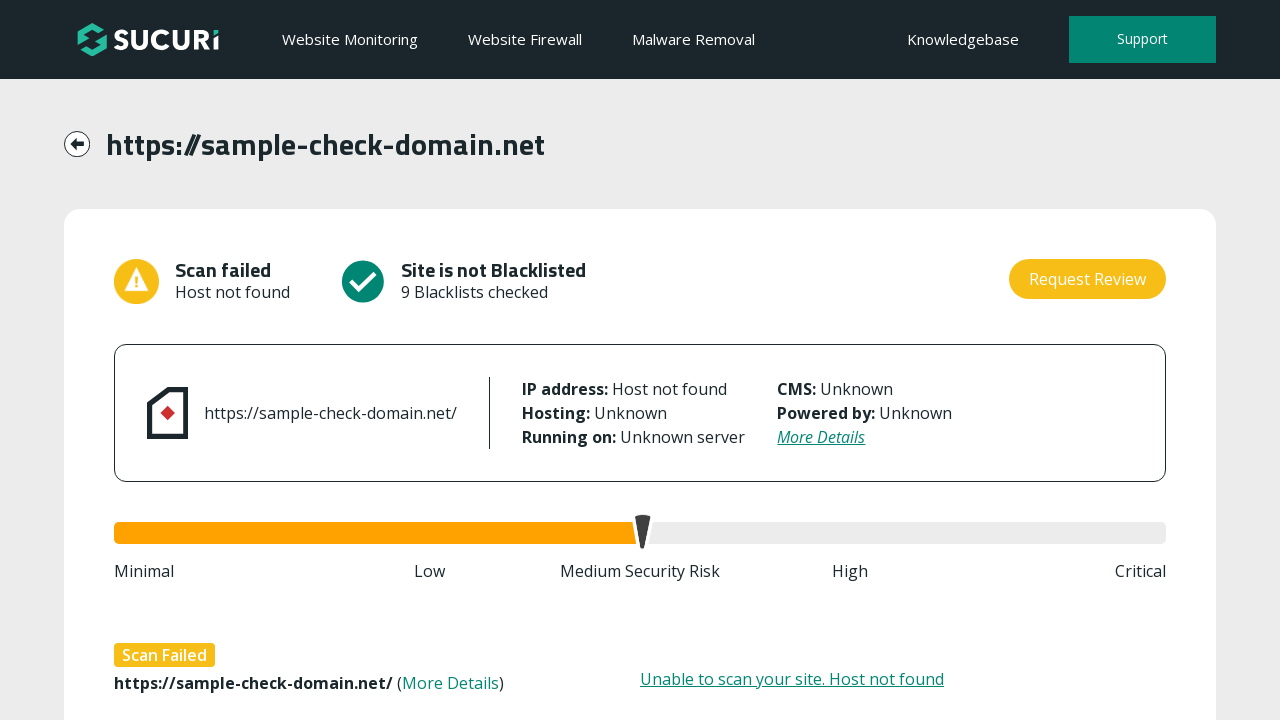